Tests basic text input functionality by clearing a text field and entering a name into it

Starting URL: https://omayo.blogspot.com/

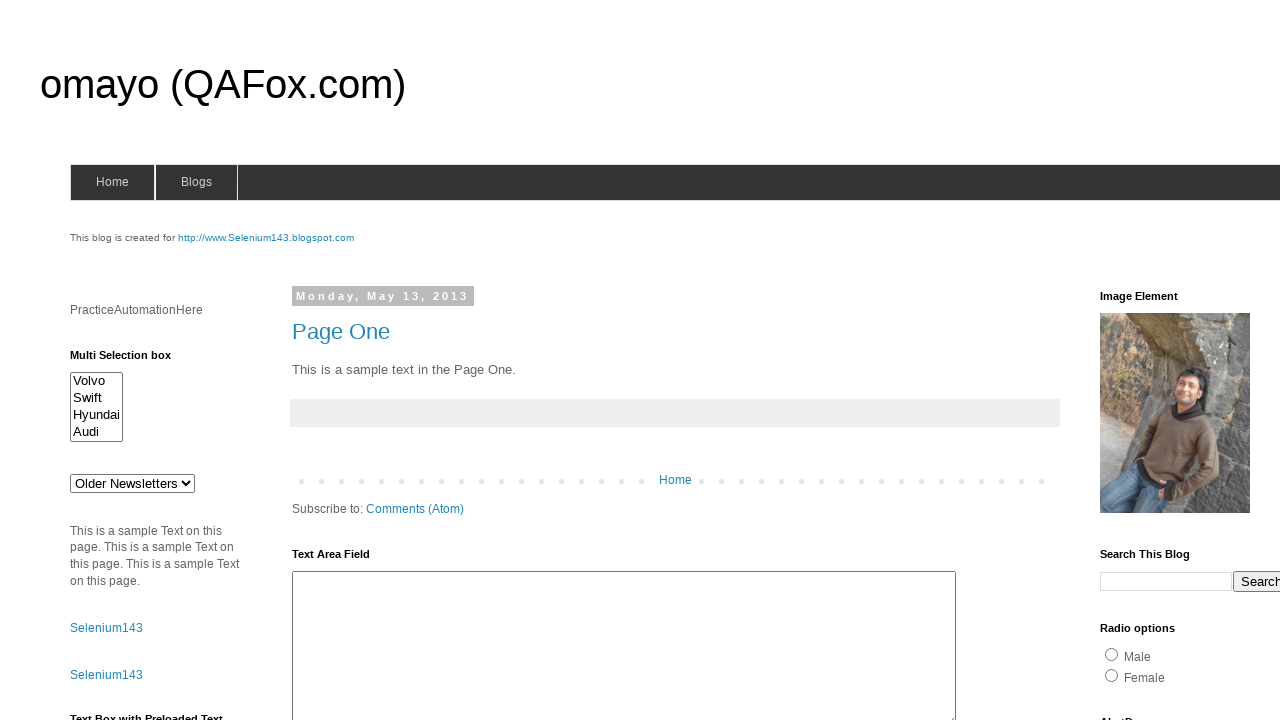

Cleared the fname text field on input[name='fname']
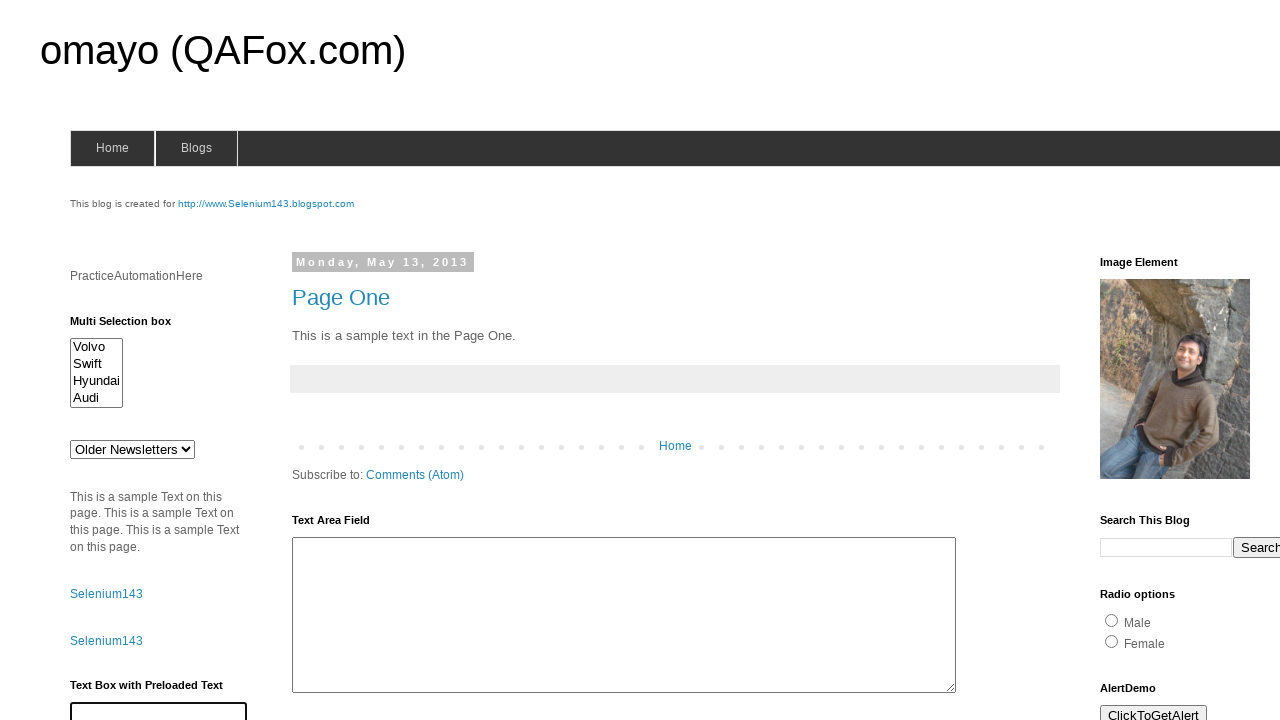

Entered 'Sudhanshu Yadav' into the fname text field on input[name='fname']
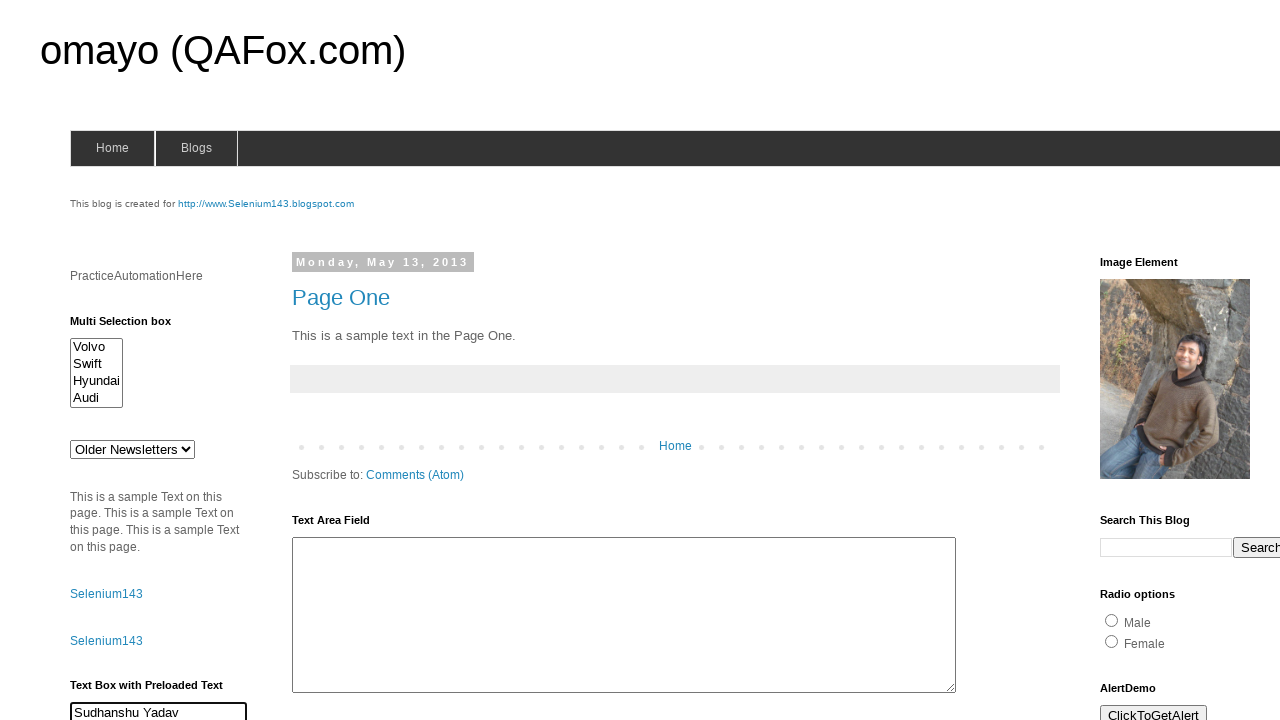

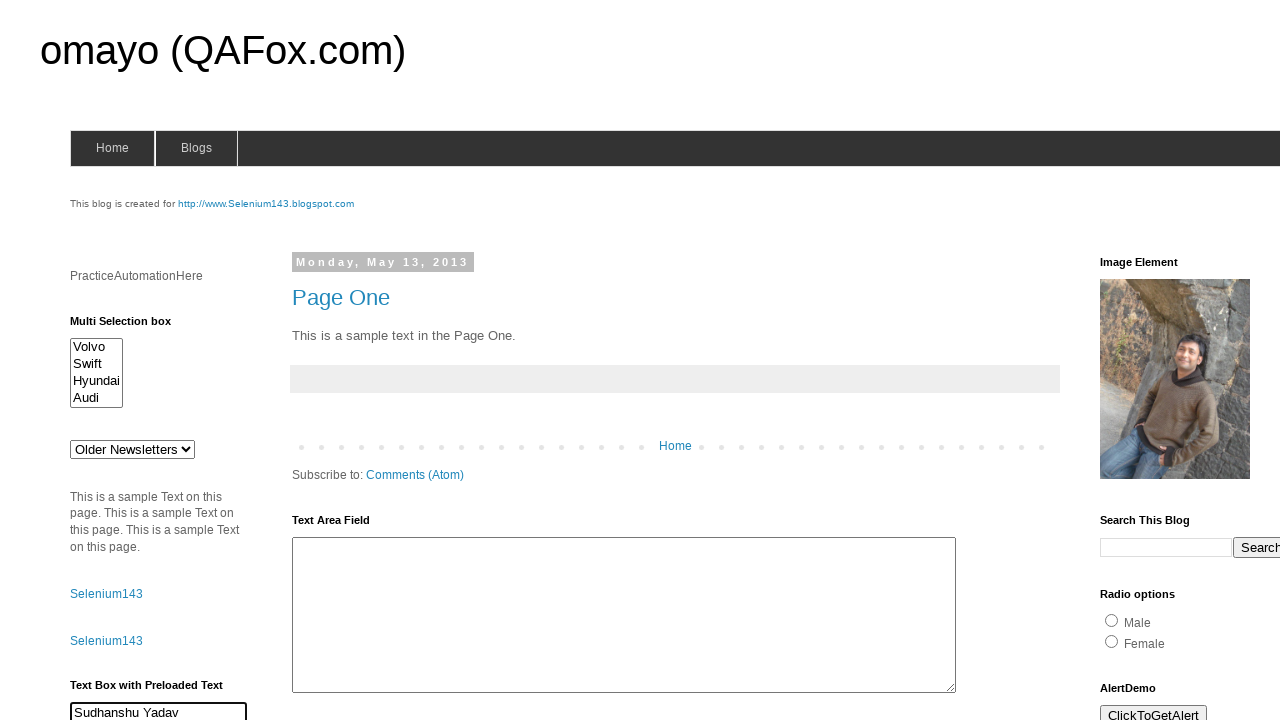